Tests completing all tasks using toggle-all while on Active filter.

Starting URL: https://todomvc4tasj.herokuapp.com/

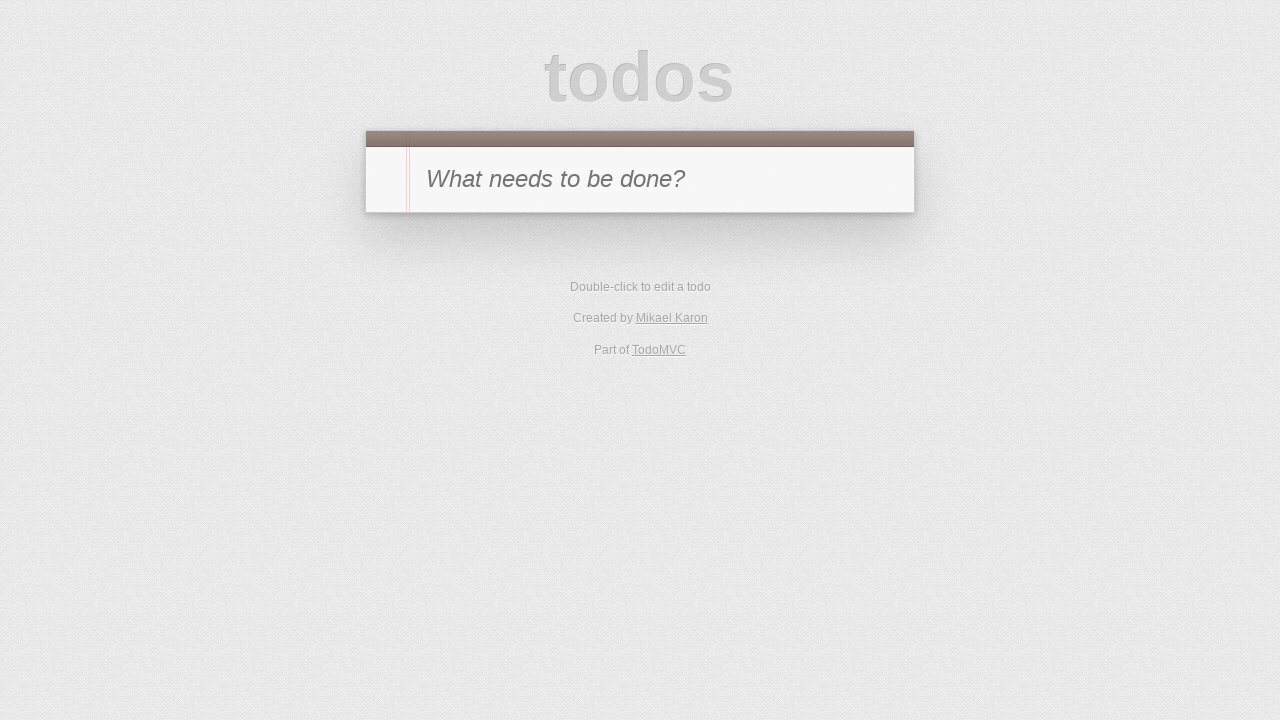

Set up localStorage with two active tasks
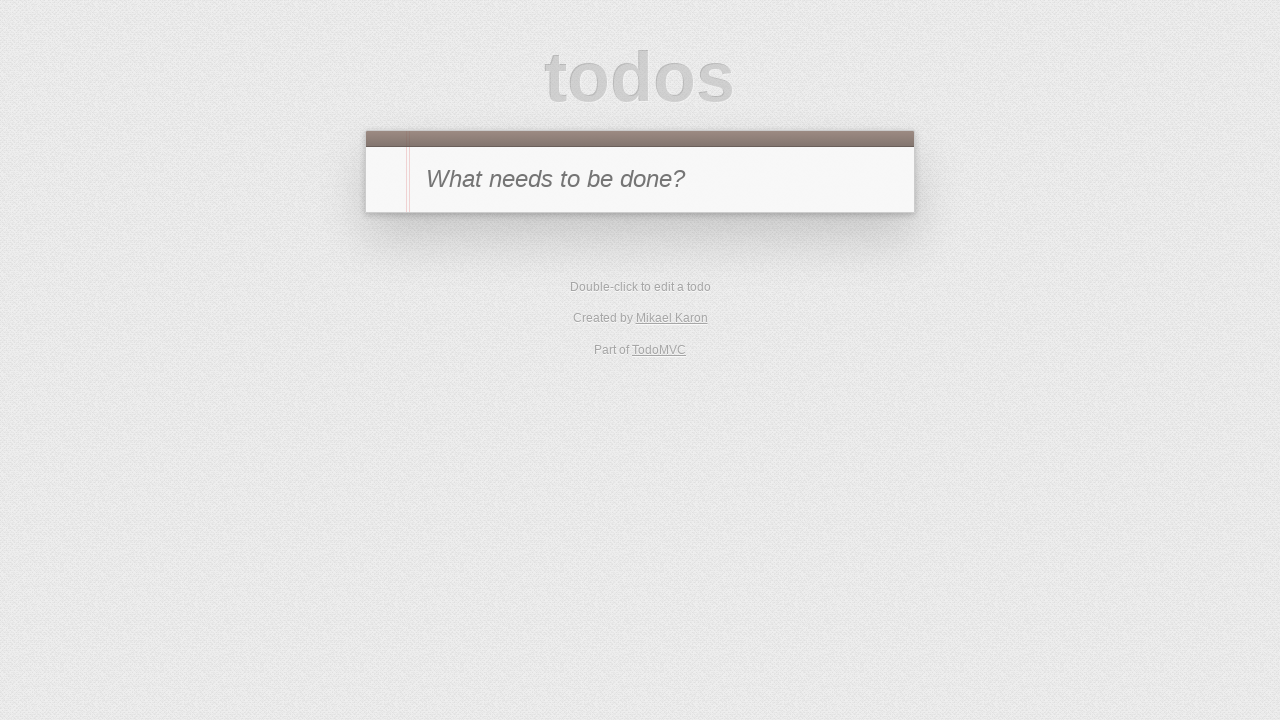

Reloaded page to load tasks from localStorage
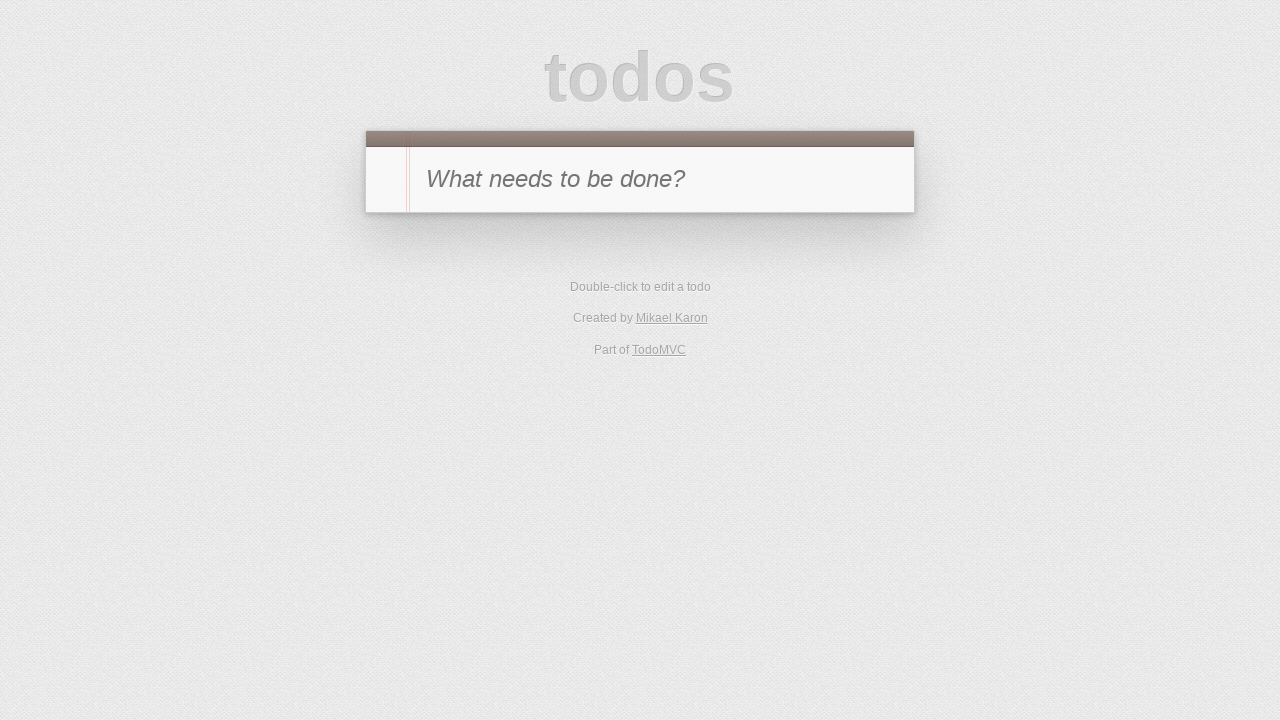

Clicked Active filter to view only active tasks at (614, 351) on [href='#/active']
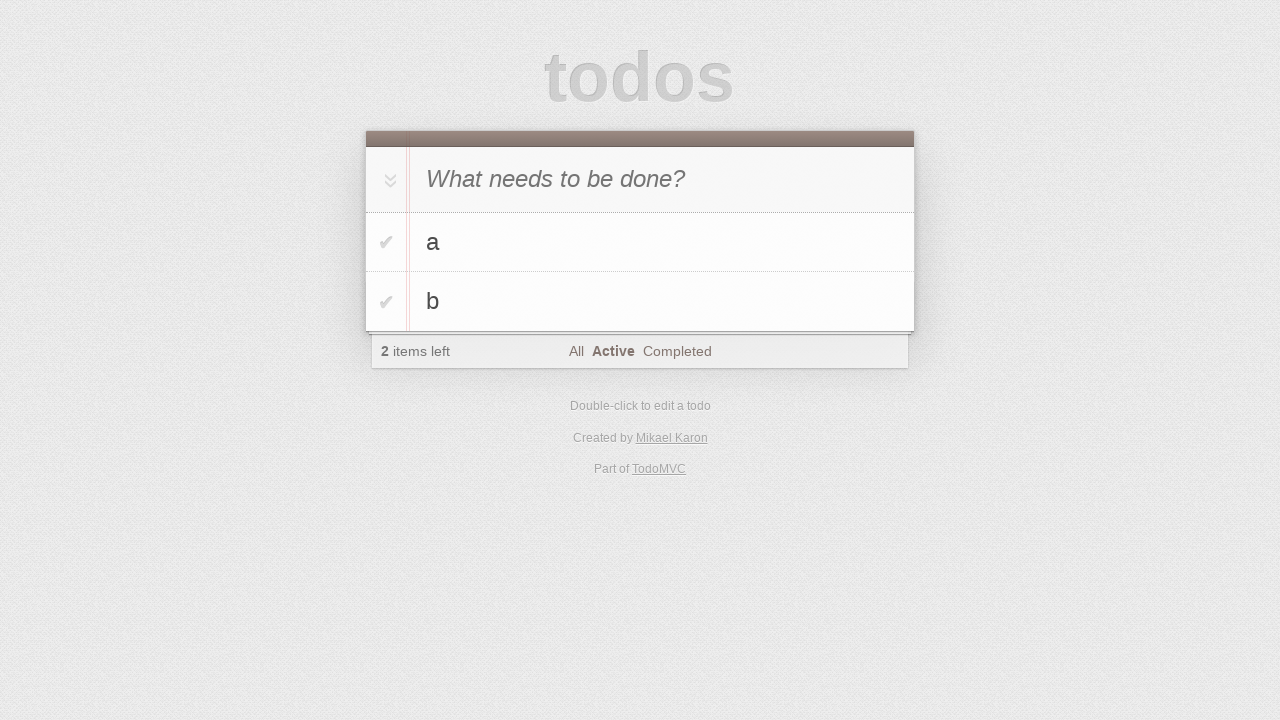

Clicked toggle-all button to complete all tasks at (388, 180) on #toggle-all
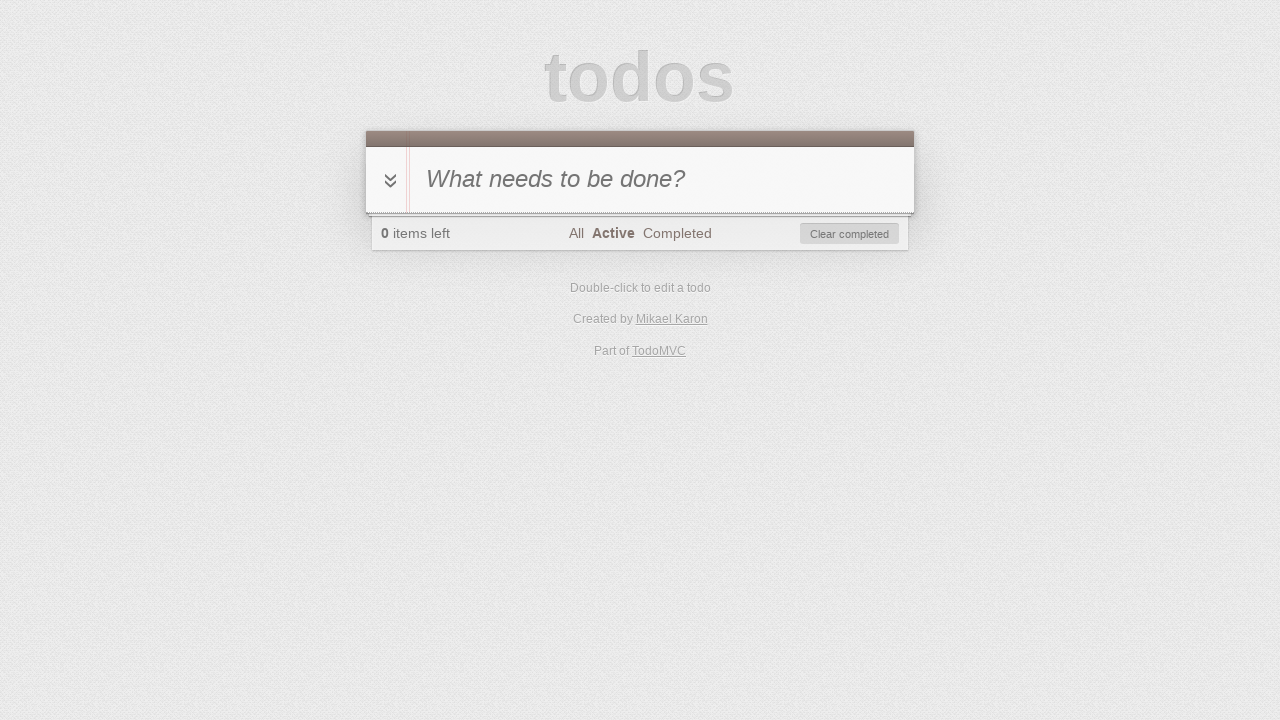

Verified that task count is 0, confirming all tasks are completed
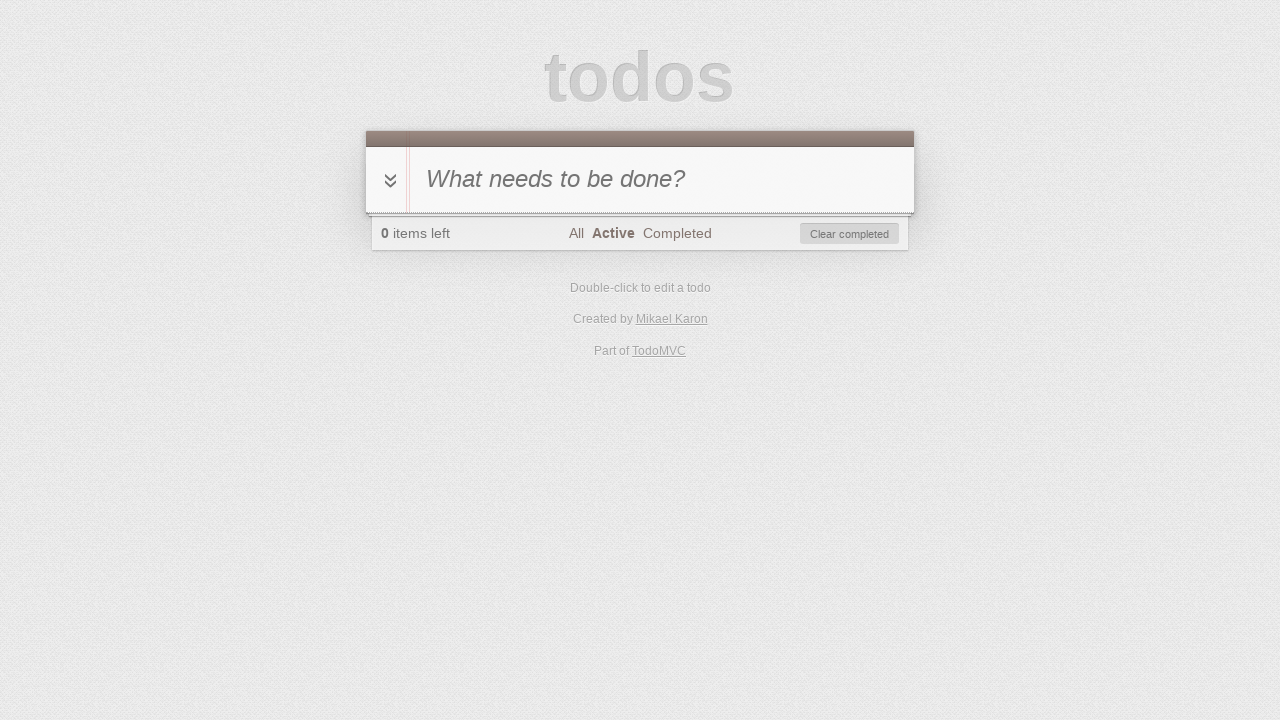

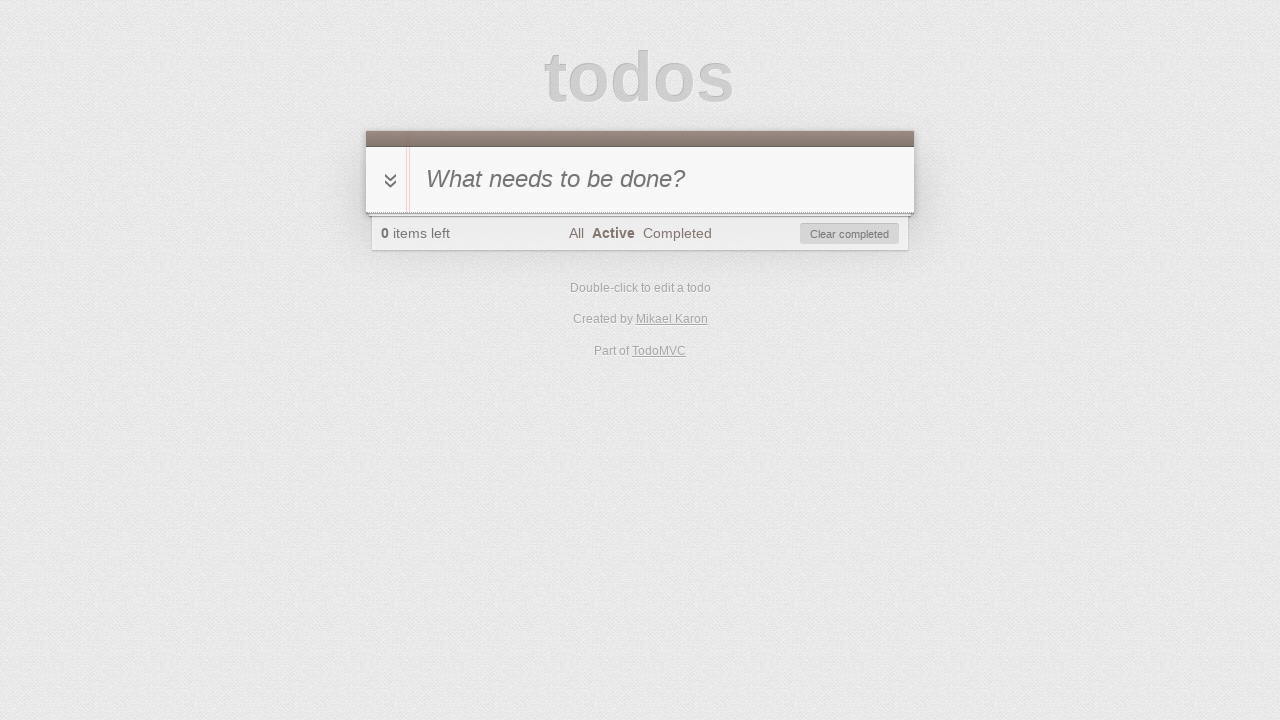